Tests the age form by entering a name and age, submitting the form, and verifying the response message.

Starting URL: https://kristinek.github.io/site/examples/age

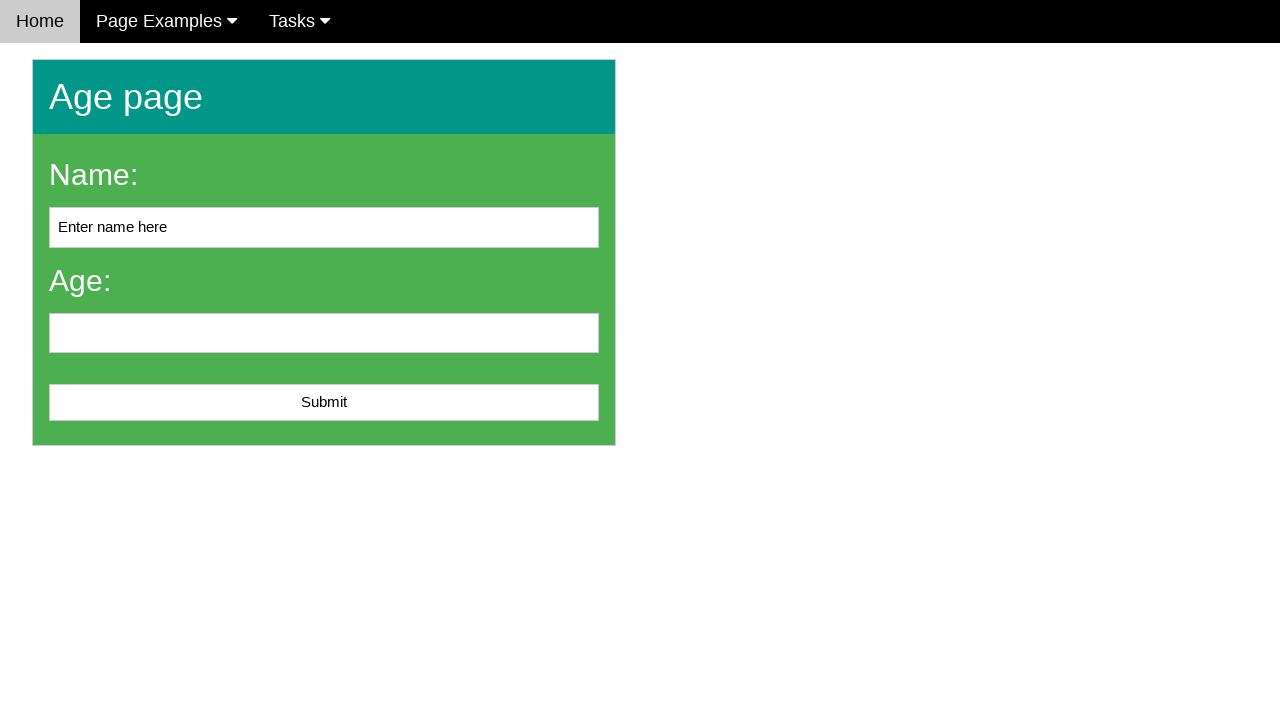

Navigated to age form page
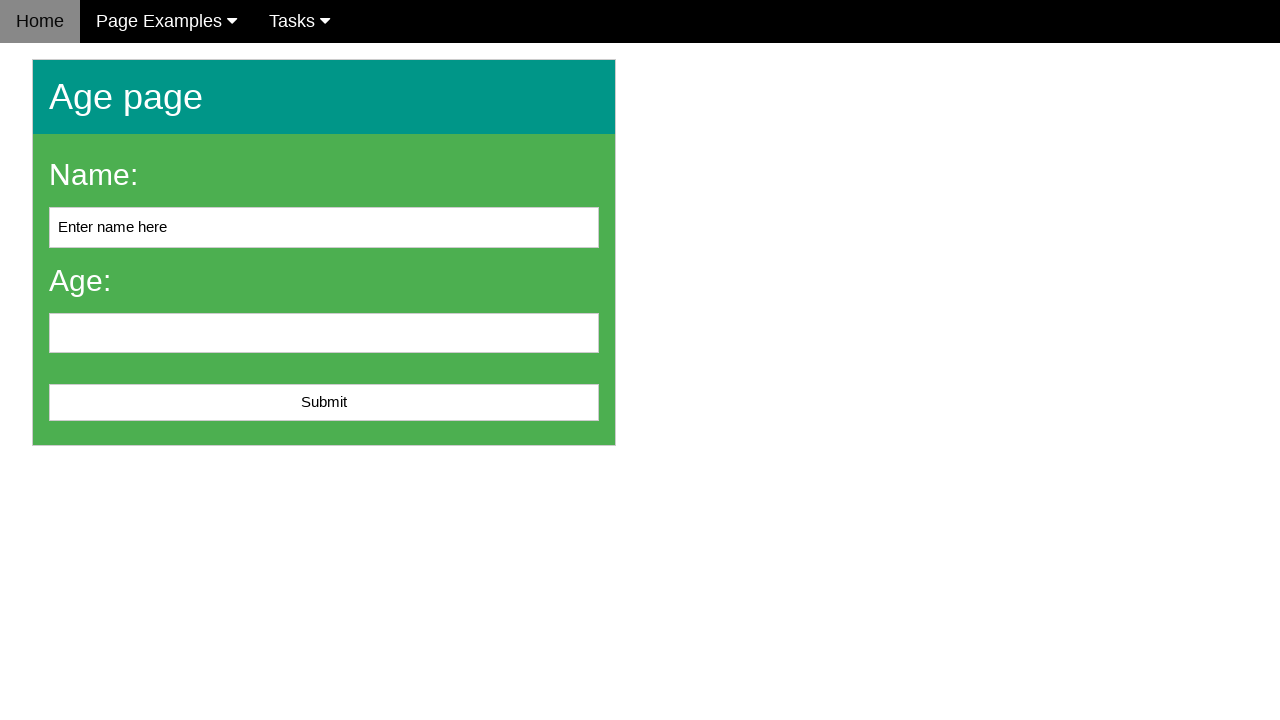

Filled name field with 'John Doe' on #name
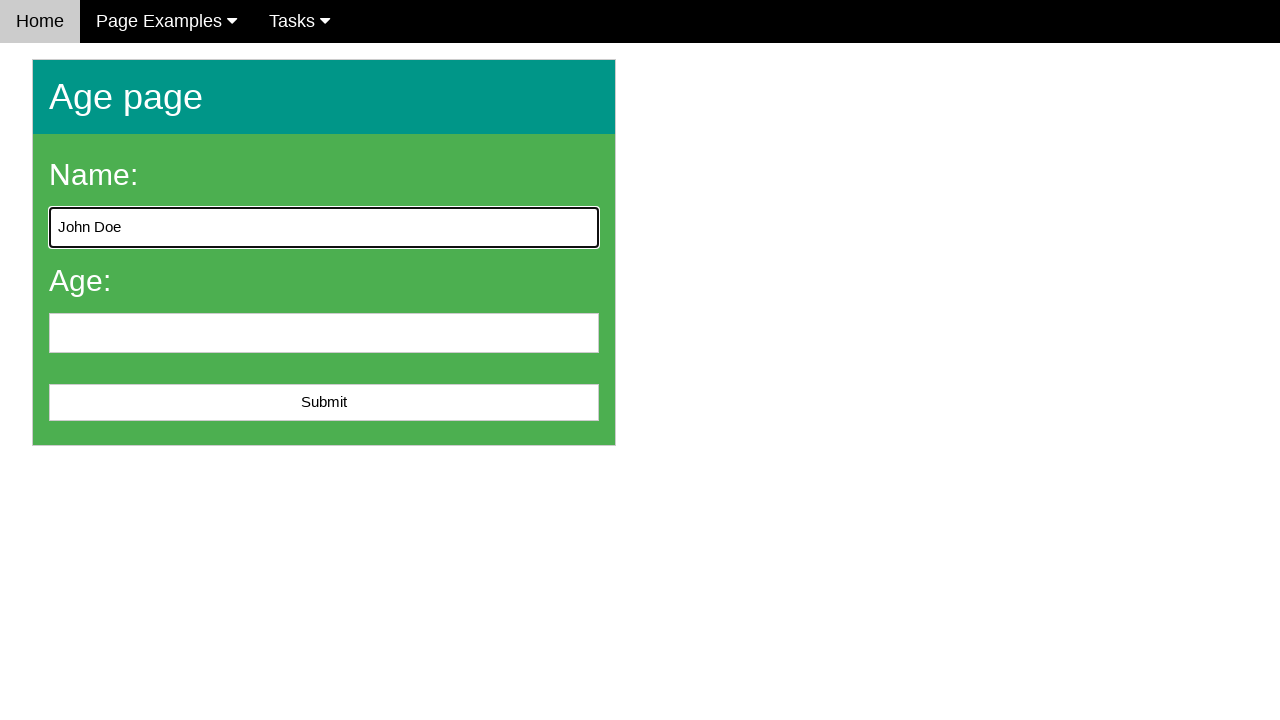

Filled age field with '25' on #age
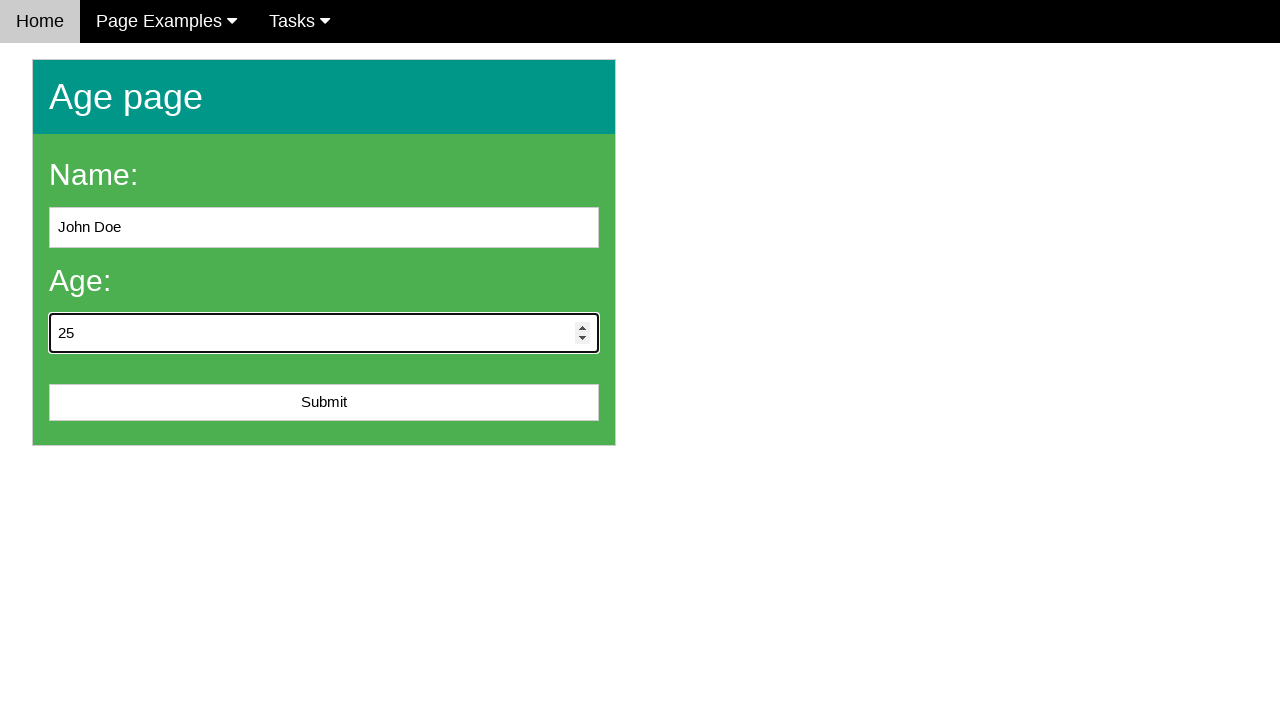

Clicked submit button at (324, 403) on #Submit
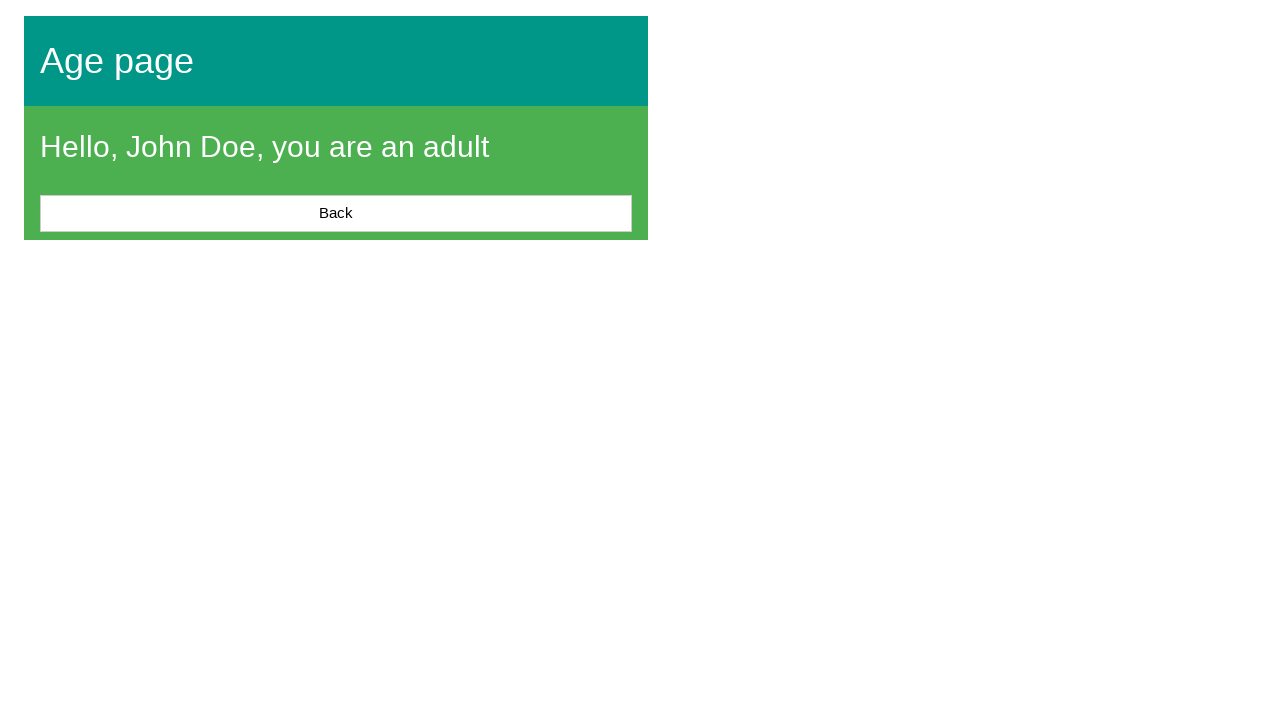

Response message element loaded
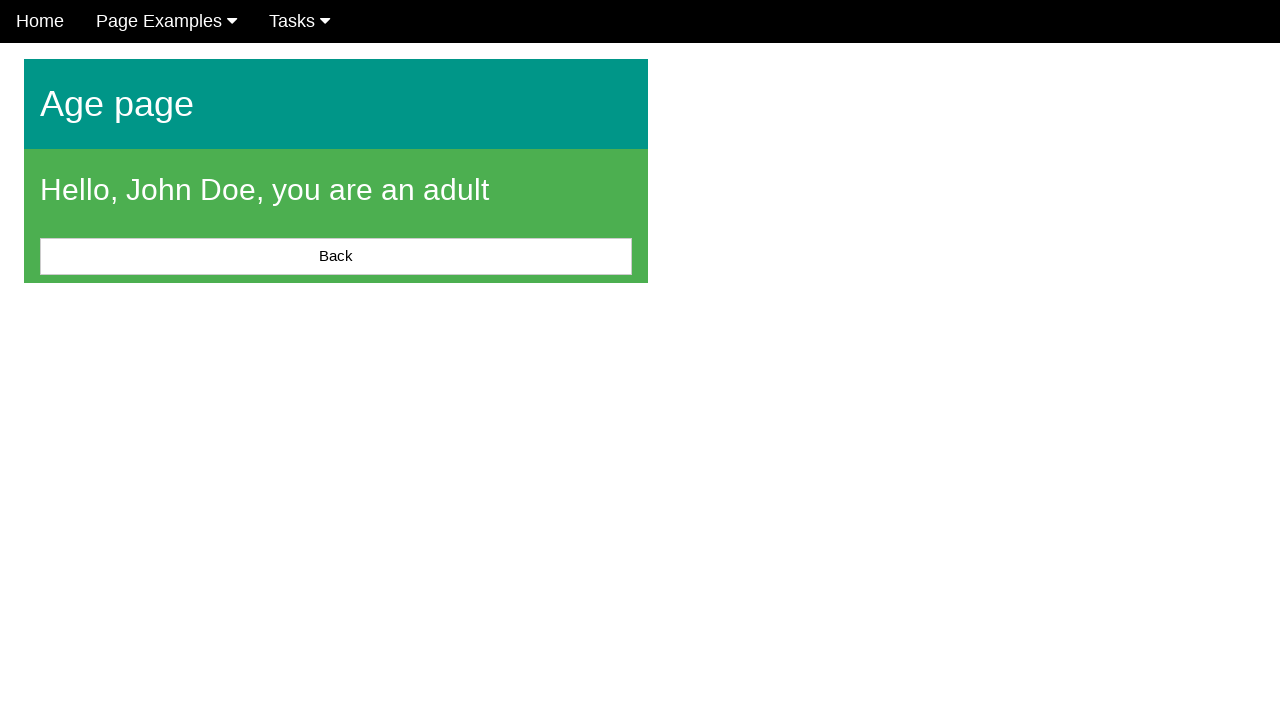

Verified response message is visible
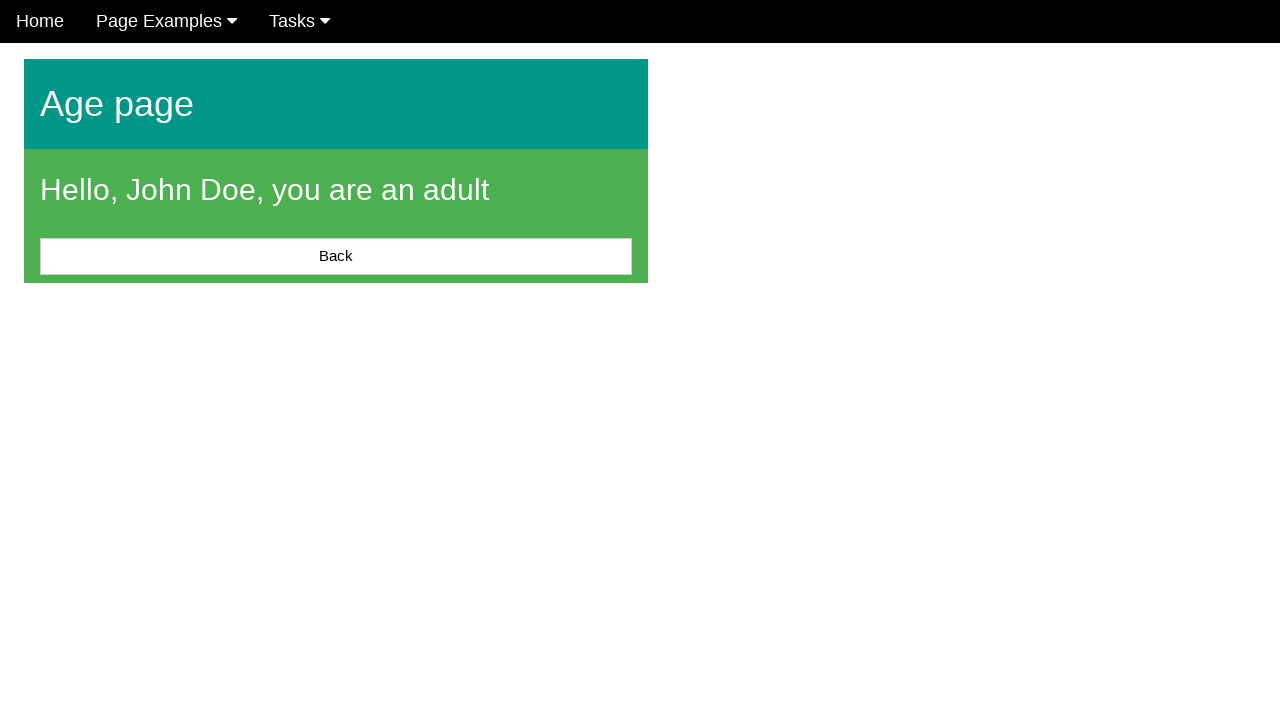

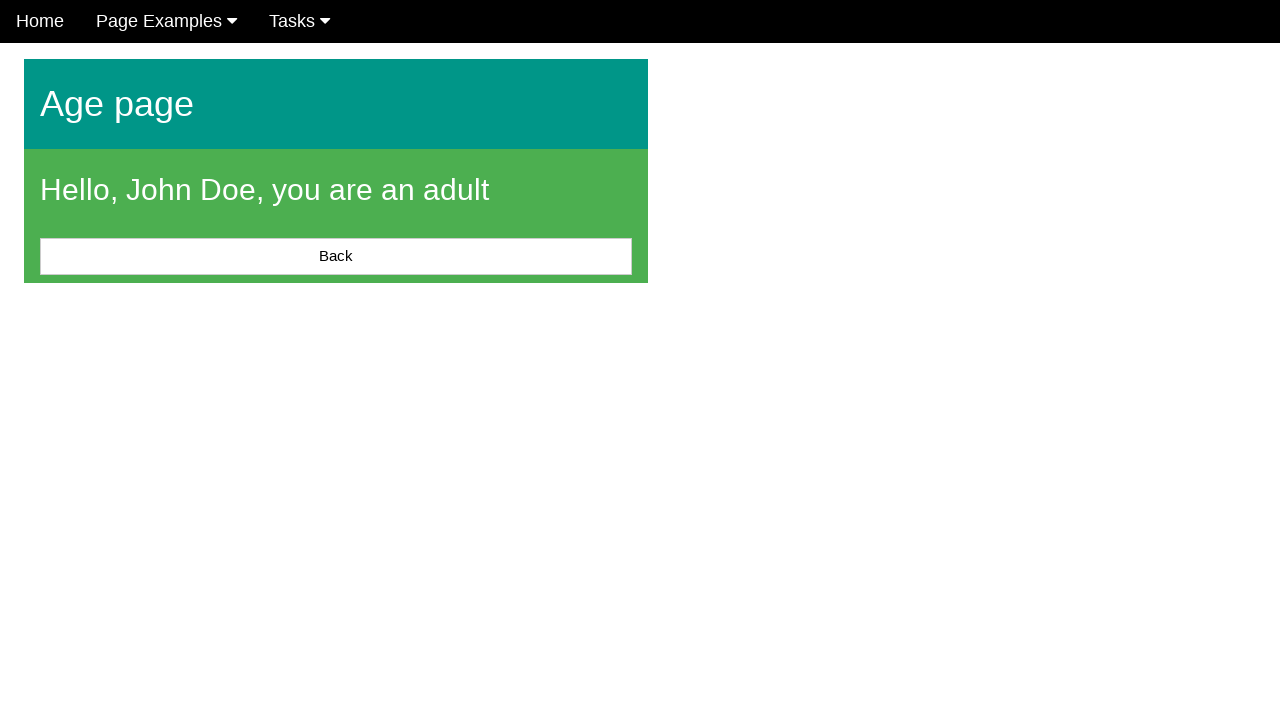